Tests filling a text input within a Shadow DOM element

Starting URL: http://watir.com/examples/shadow_dom.html

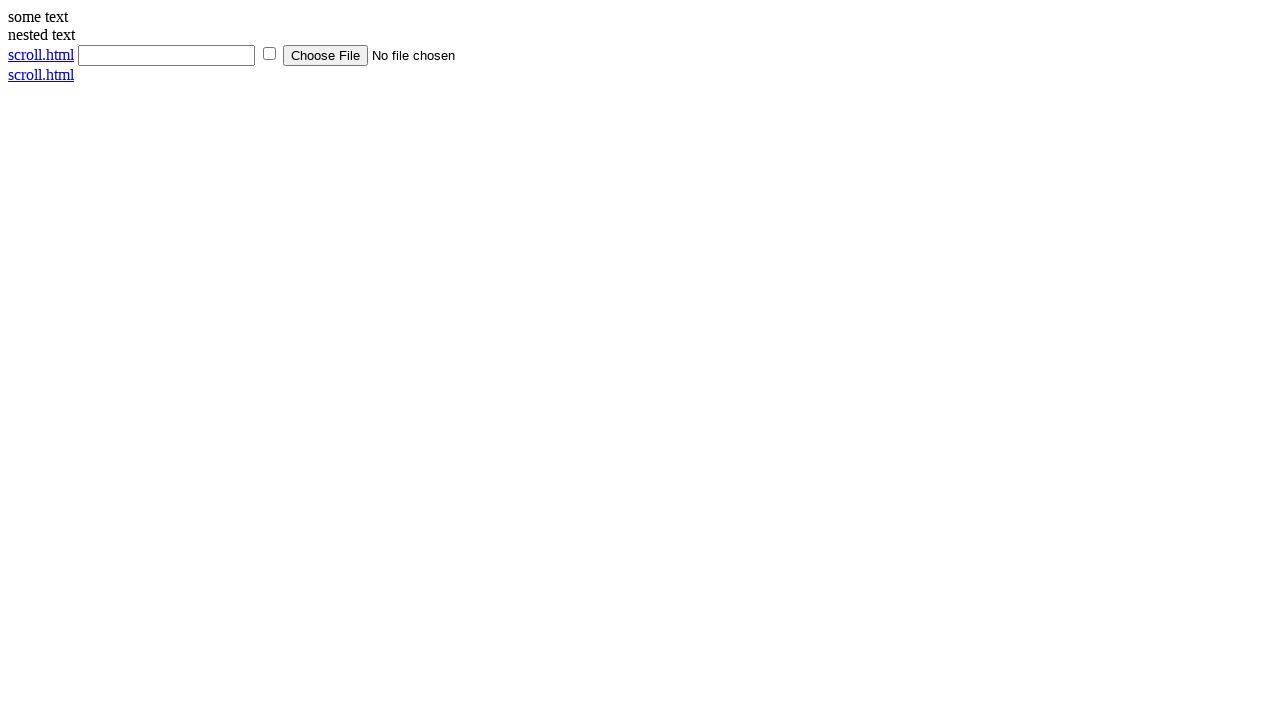

Navigated to Shadow DOM example page
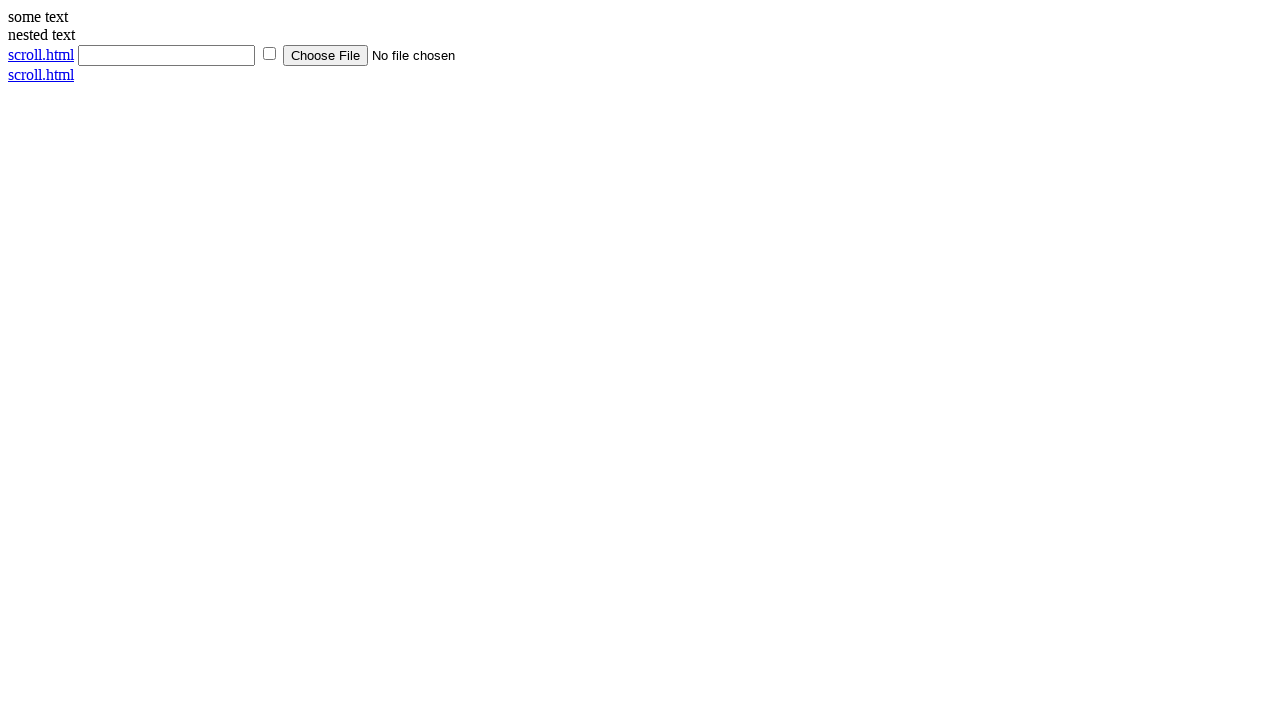

Filled text input within Shadow DOM element with 'Raju' on input[type="text"]
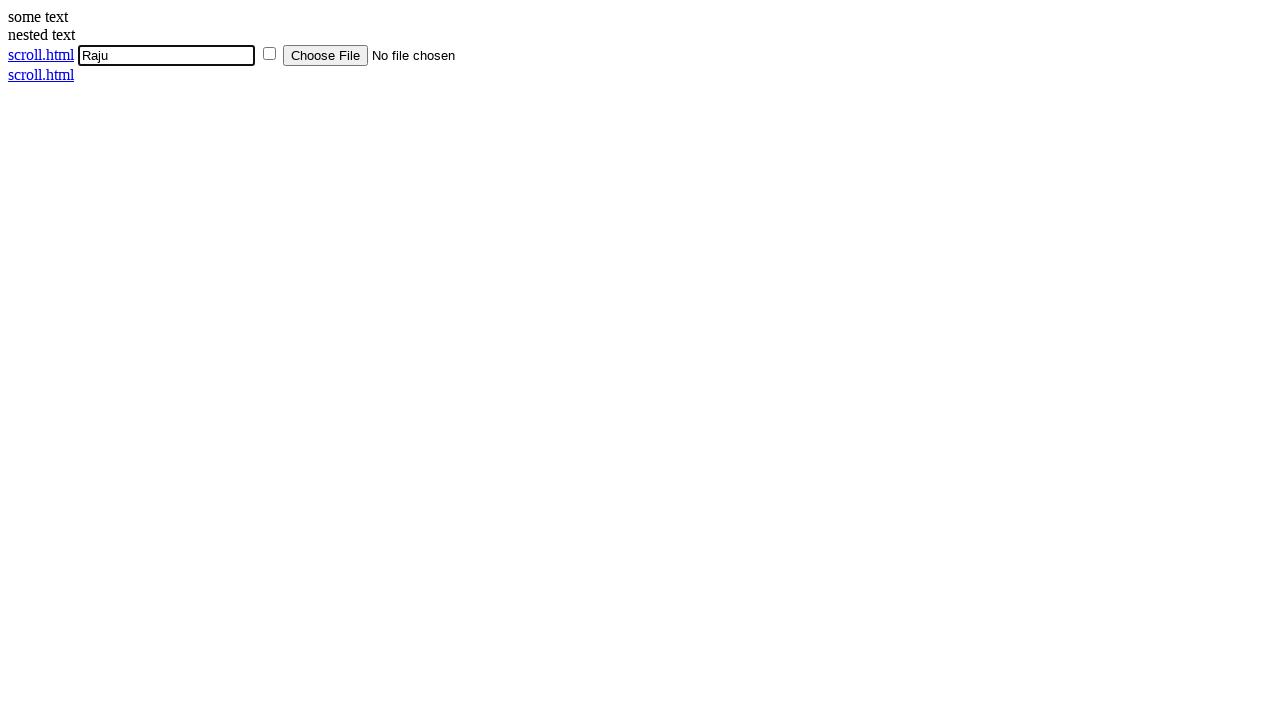

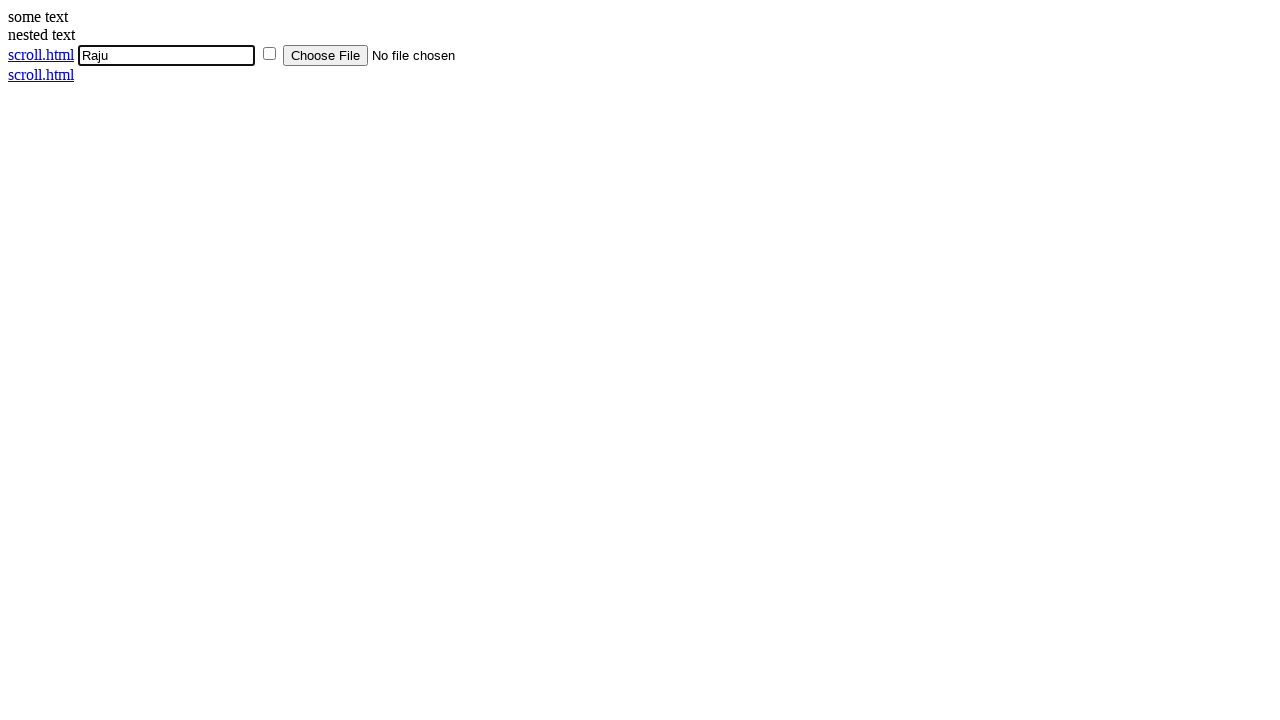